Tests nested frame navigation by clicking on the Nested Frames link and switching between multiple frames (left, middle, right, and bottom)

Starting URL: https://the-internet.herokuapp.com/

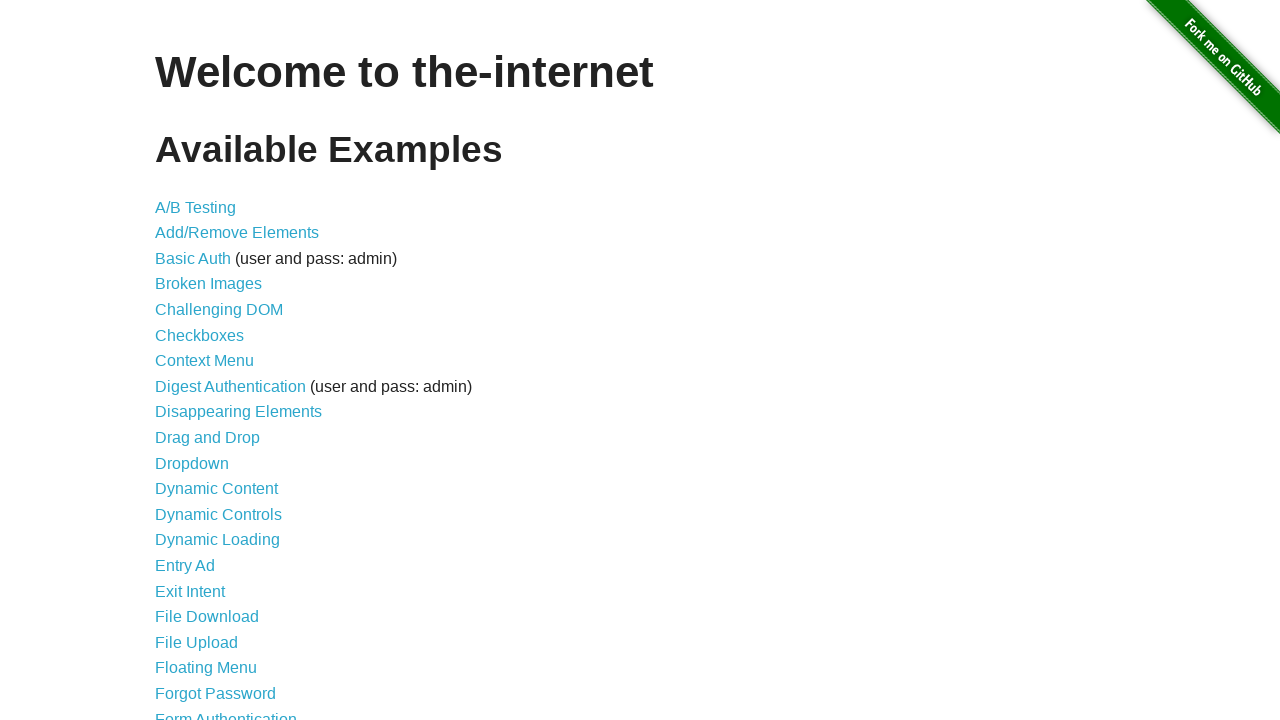

Clicked on Nested Frames link at (210, 395) on text=Nested Frames
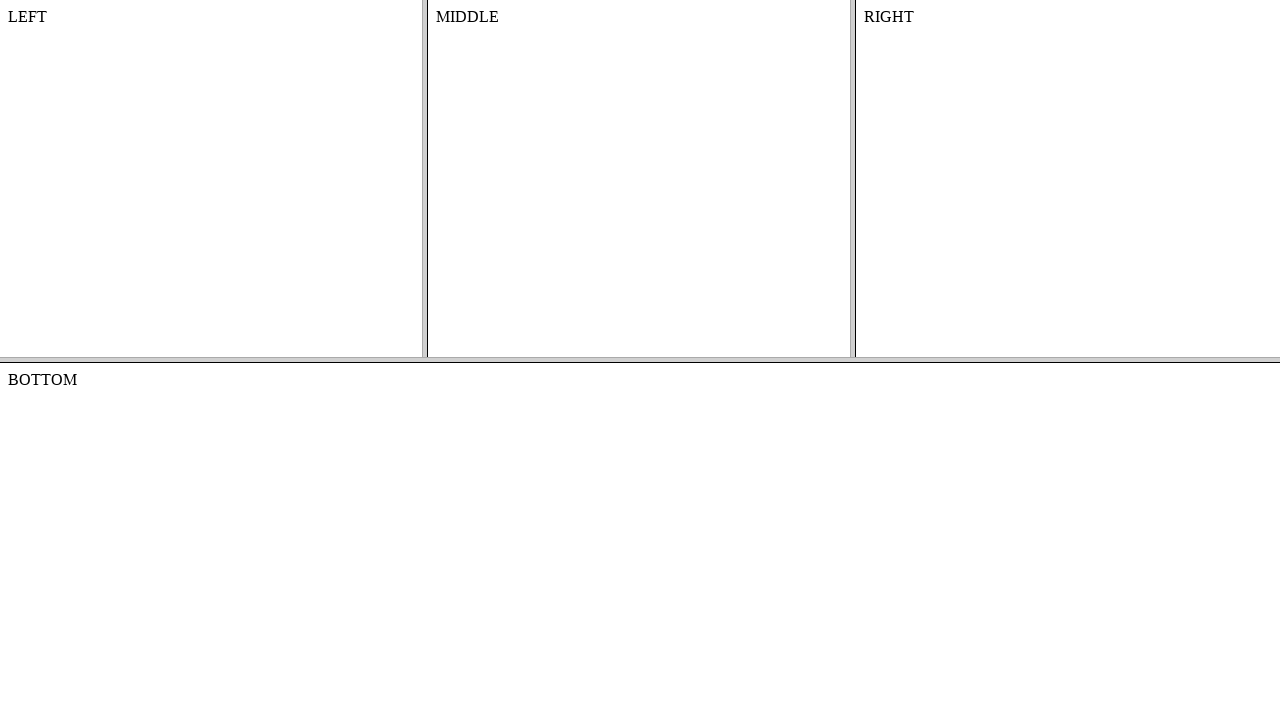

Waited for network to be idle and frames to load
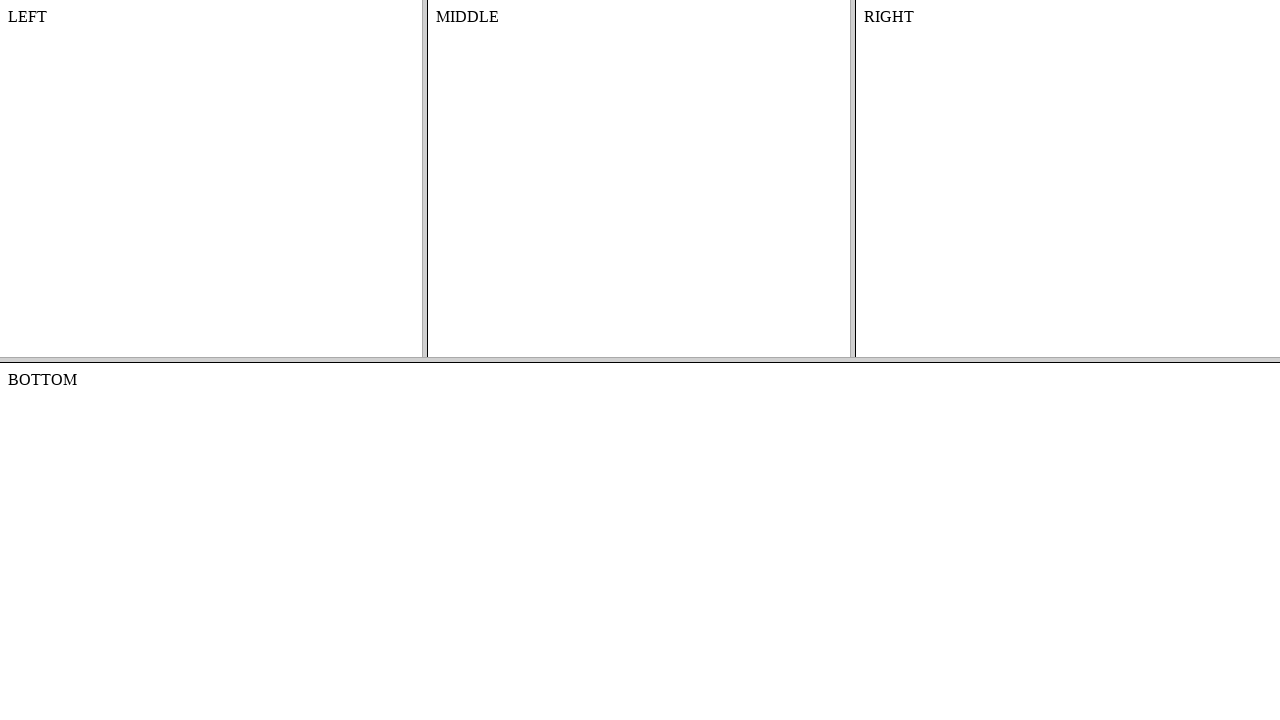

Located top frame
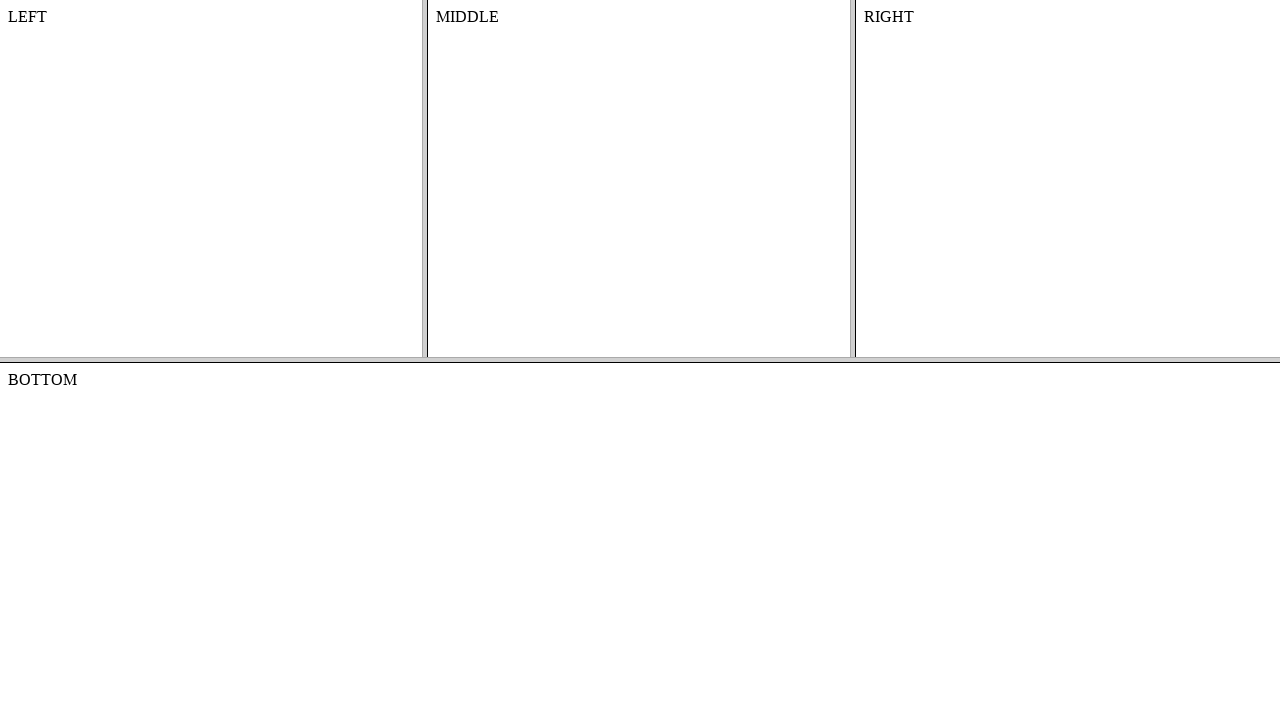

Located left frame within top frame
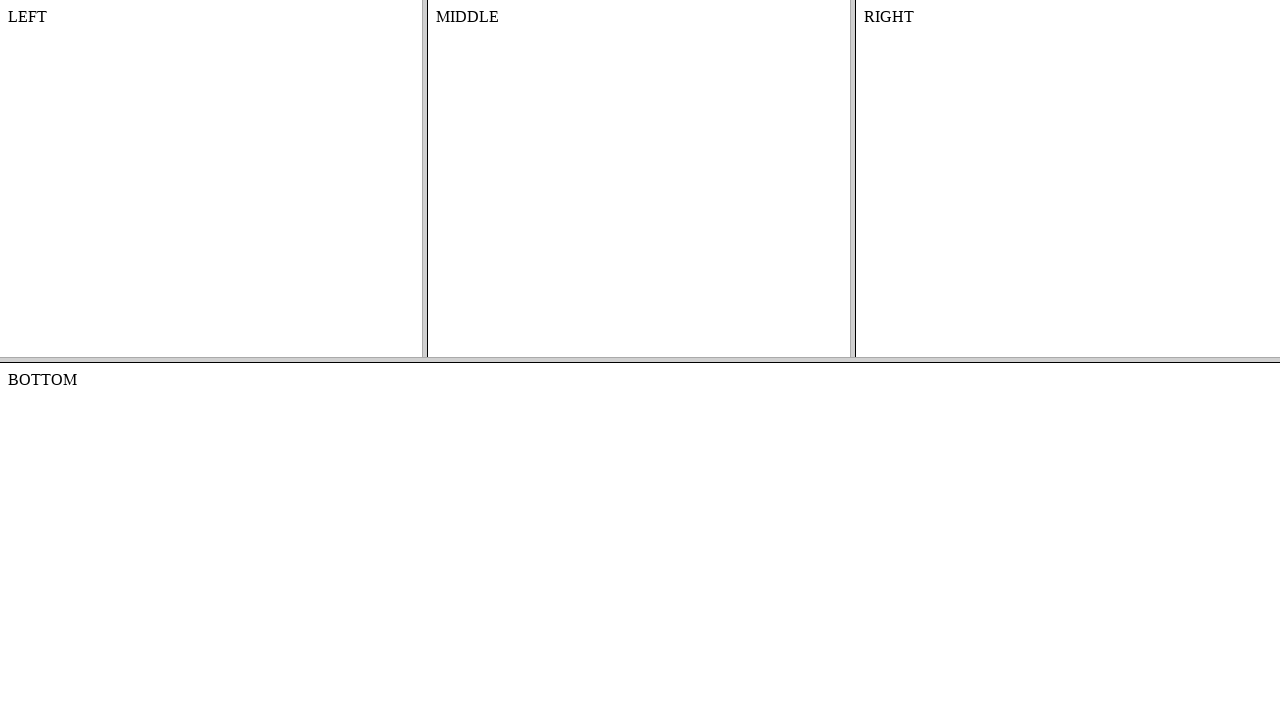

Located middle frame within top frame
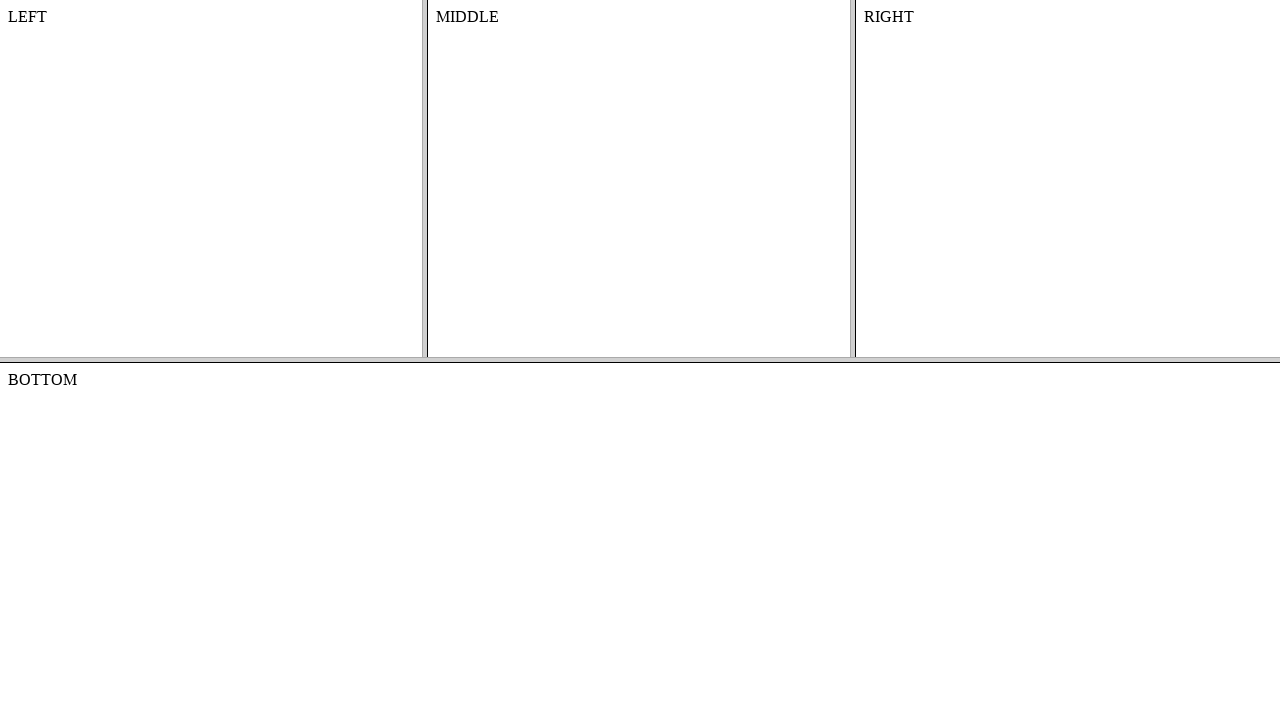

Located right frame within top frame
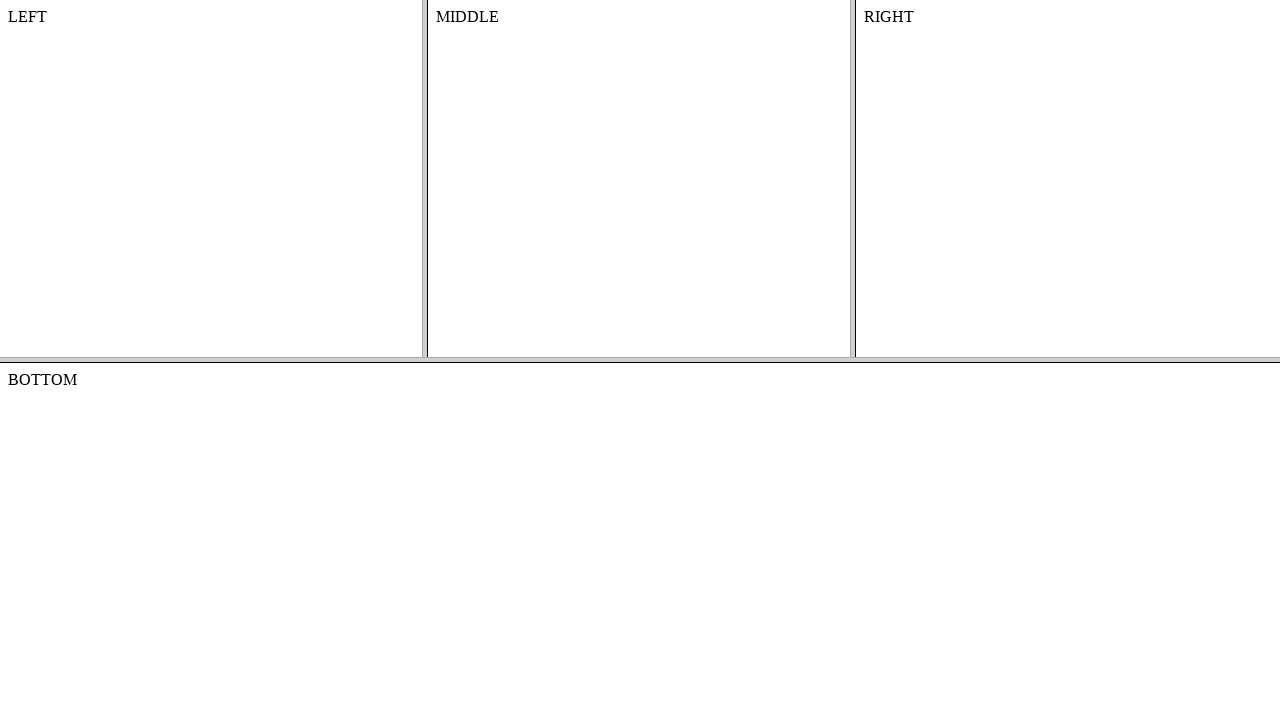

Located bottom frame on main page
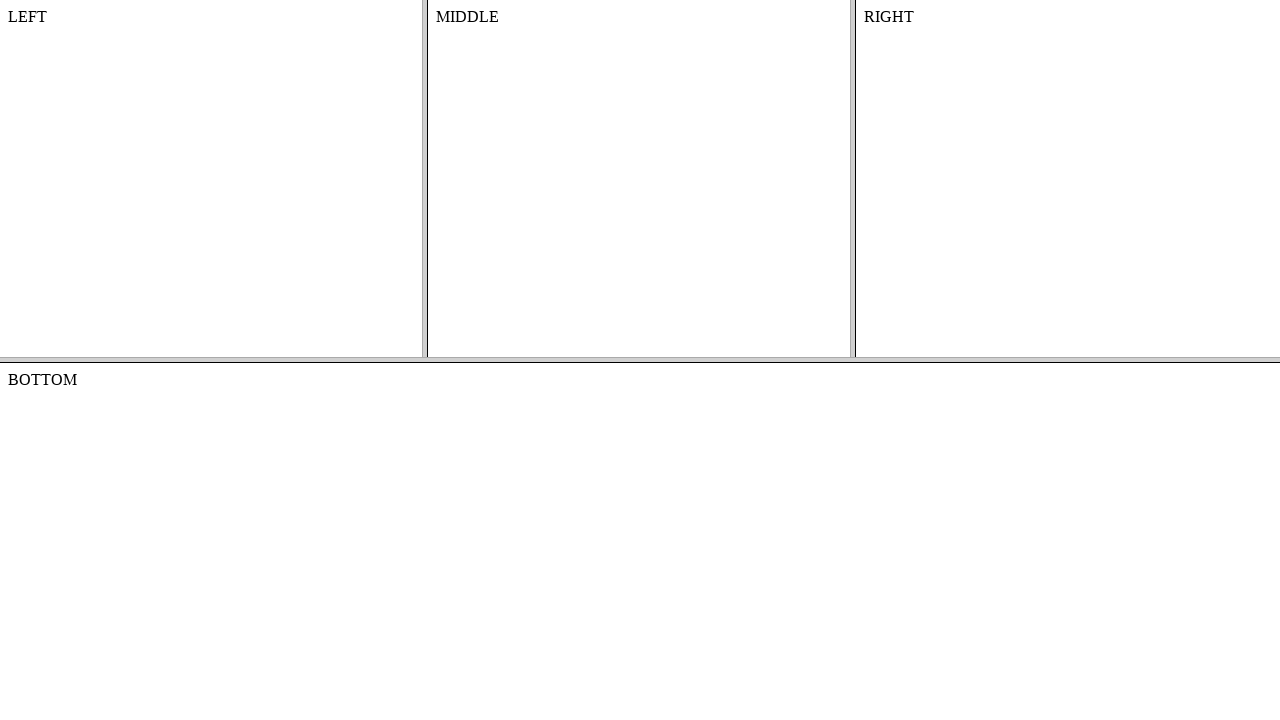

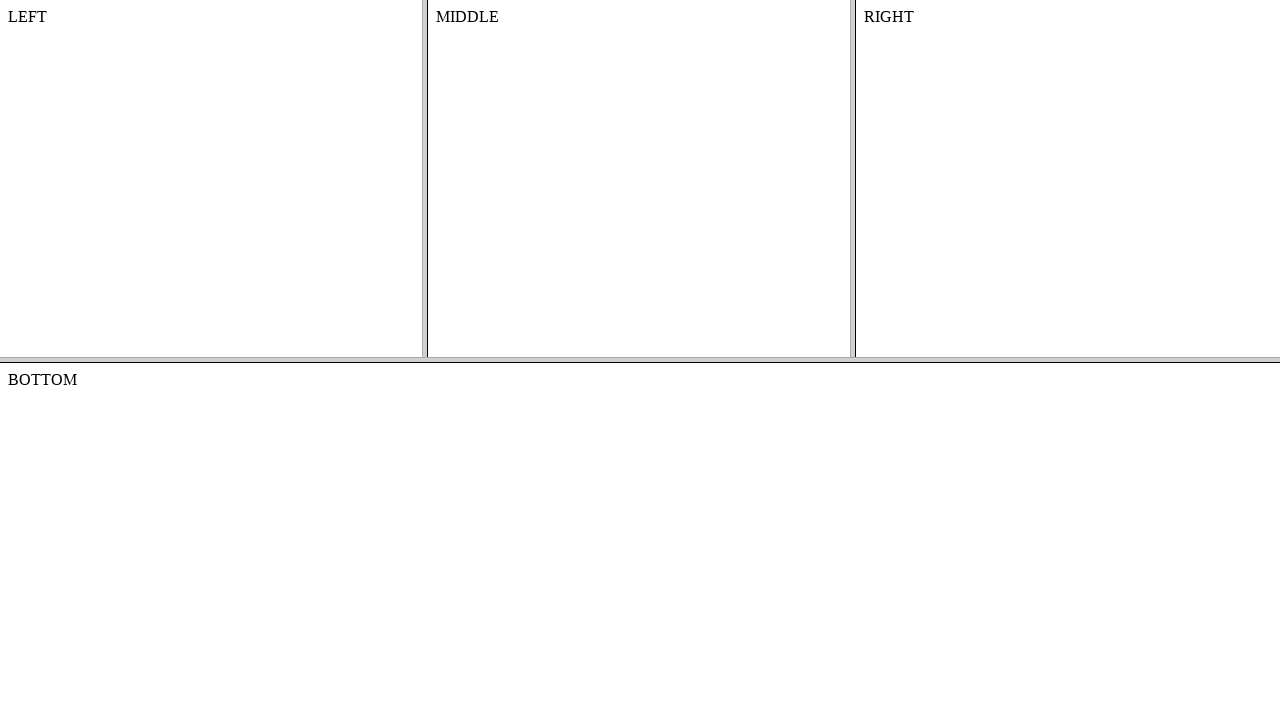